Tests drag and drop functionality by dragging multiple document elements into a trash container

Starting URL: https://marcojakob.github.io/dart-dnd/basic

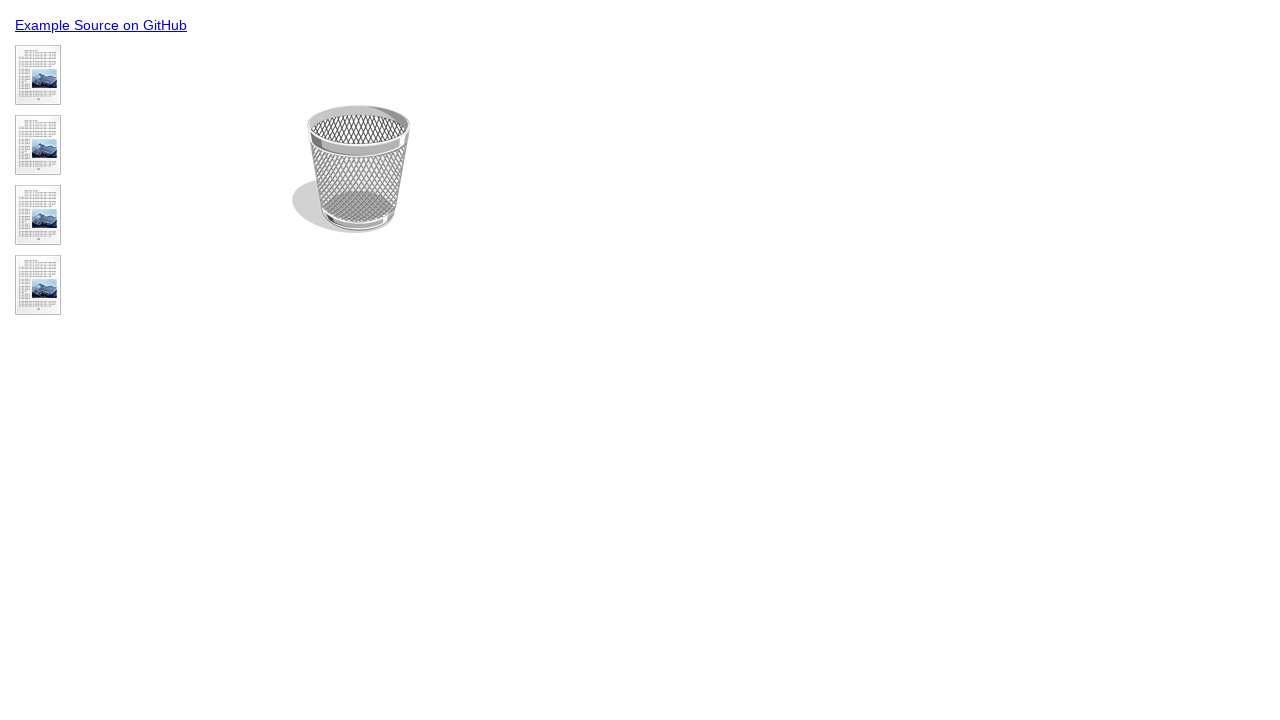

Navigated to drag and drop test page
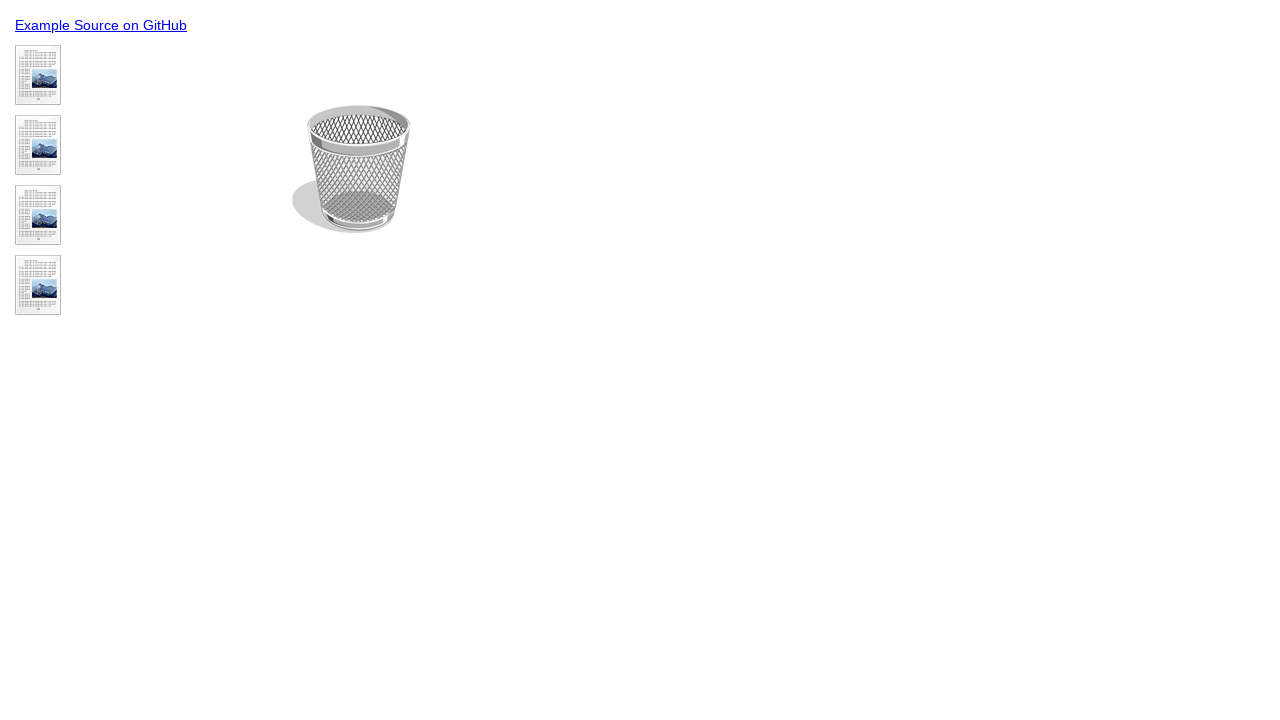

Document elements loaded
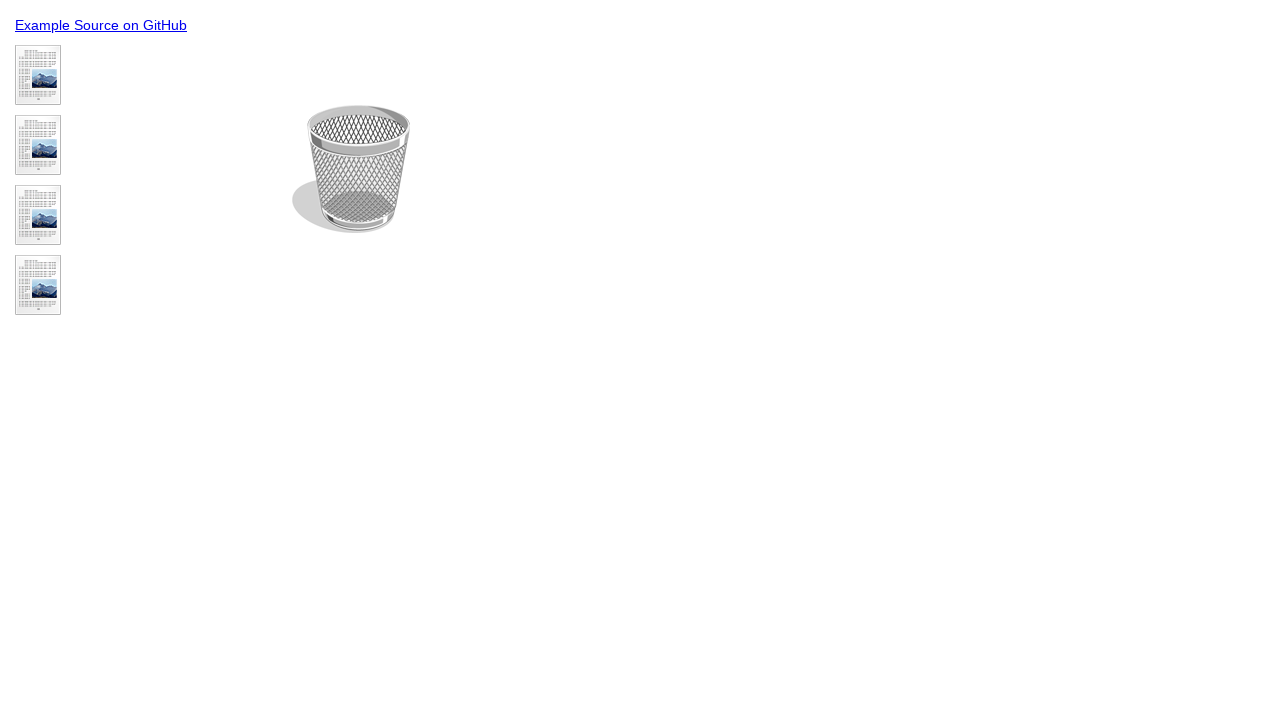

Trash container loaded
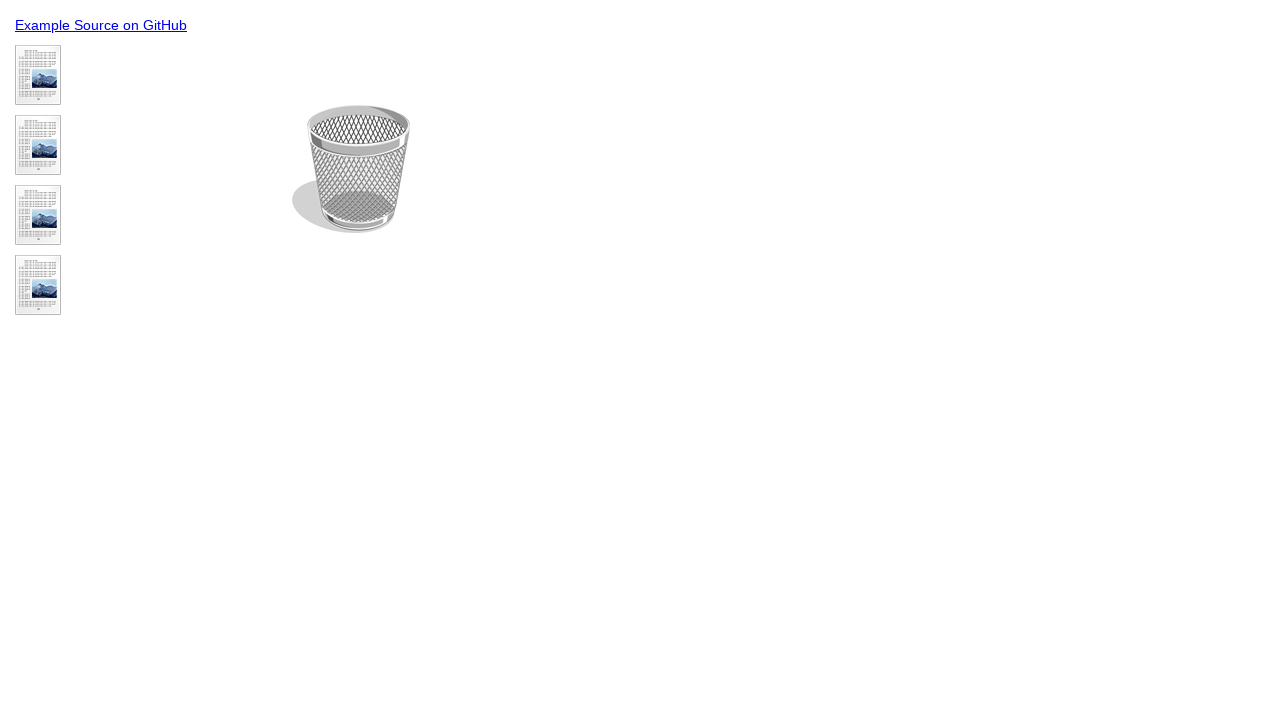

Found 4 document elements
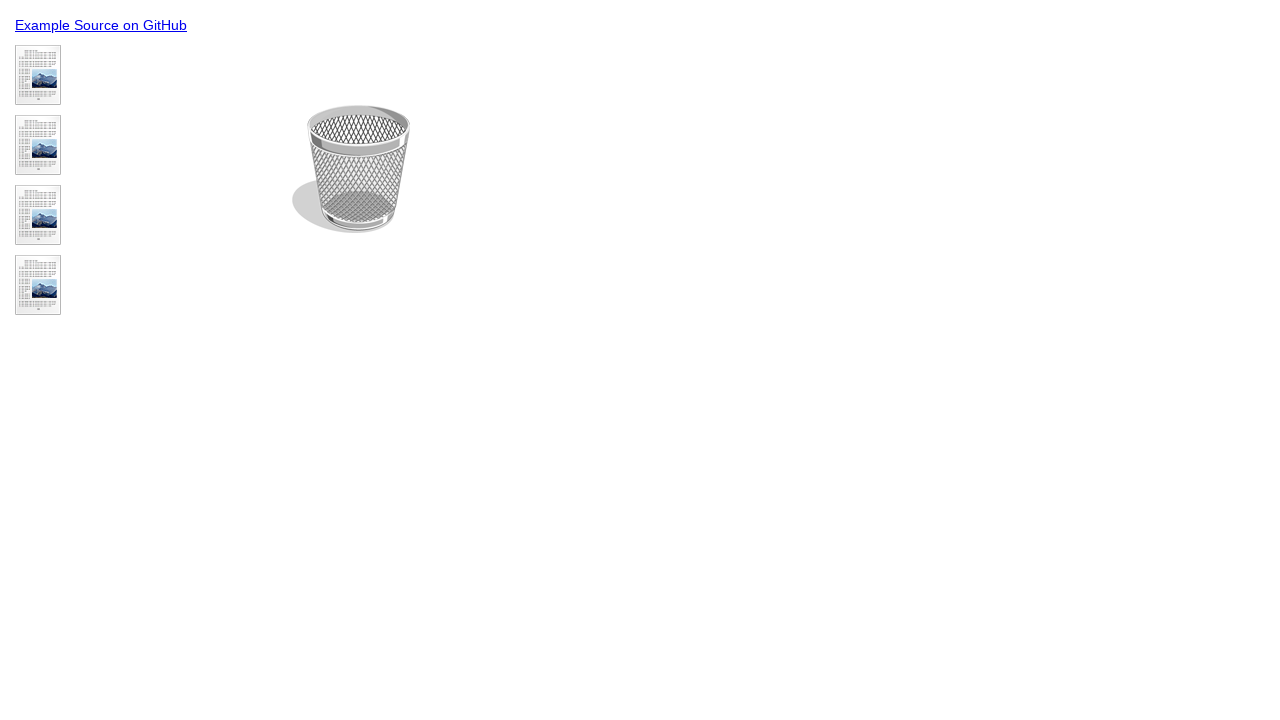

Located trash container element
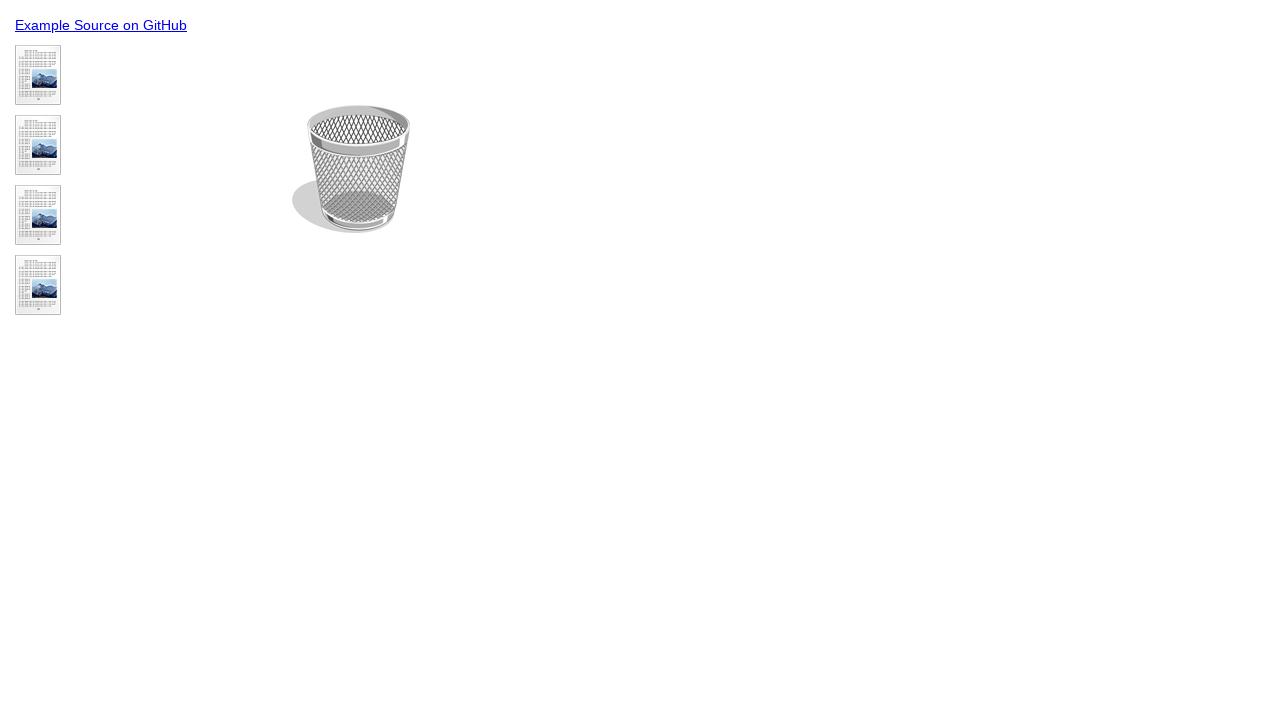

Moved mouse to document 1 center position at (38, 75)
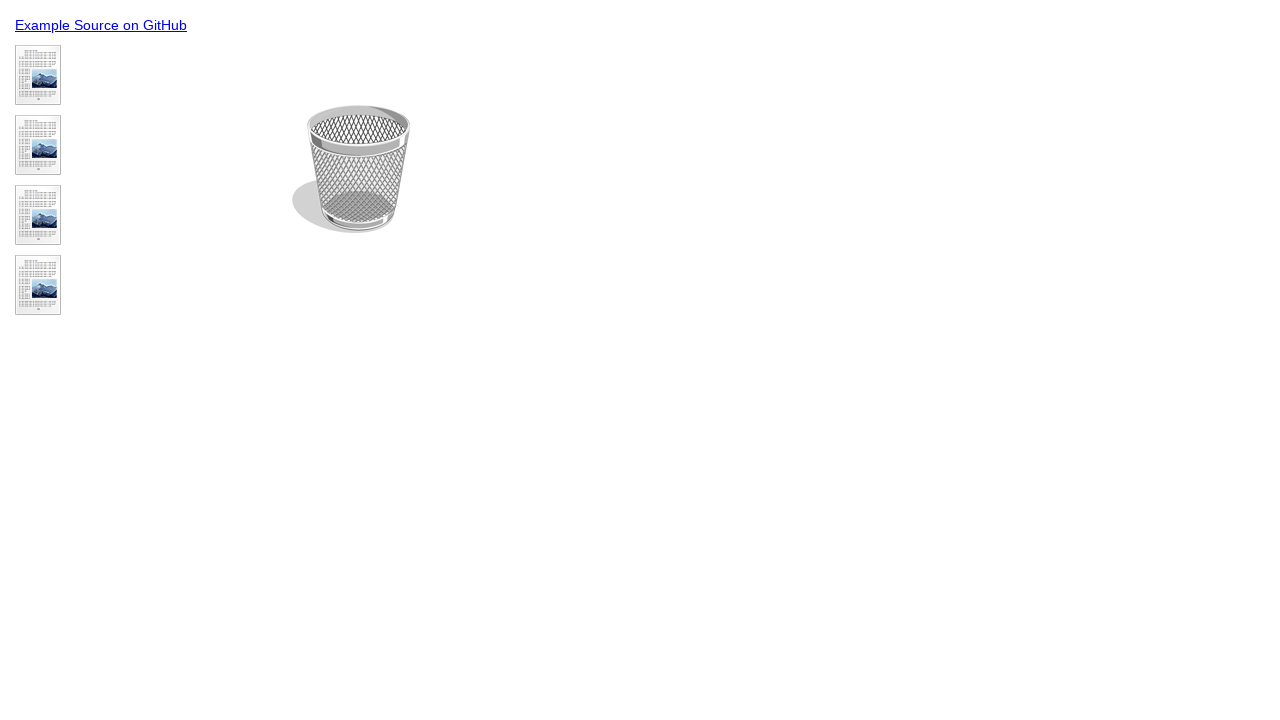

Mouse down on document 1 at (38, 75)
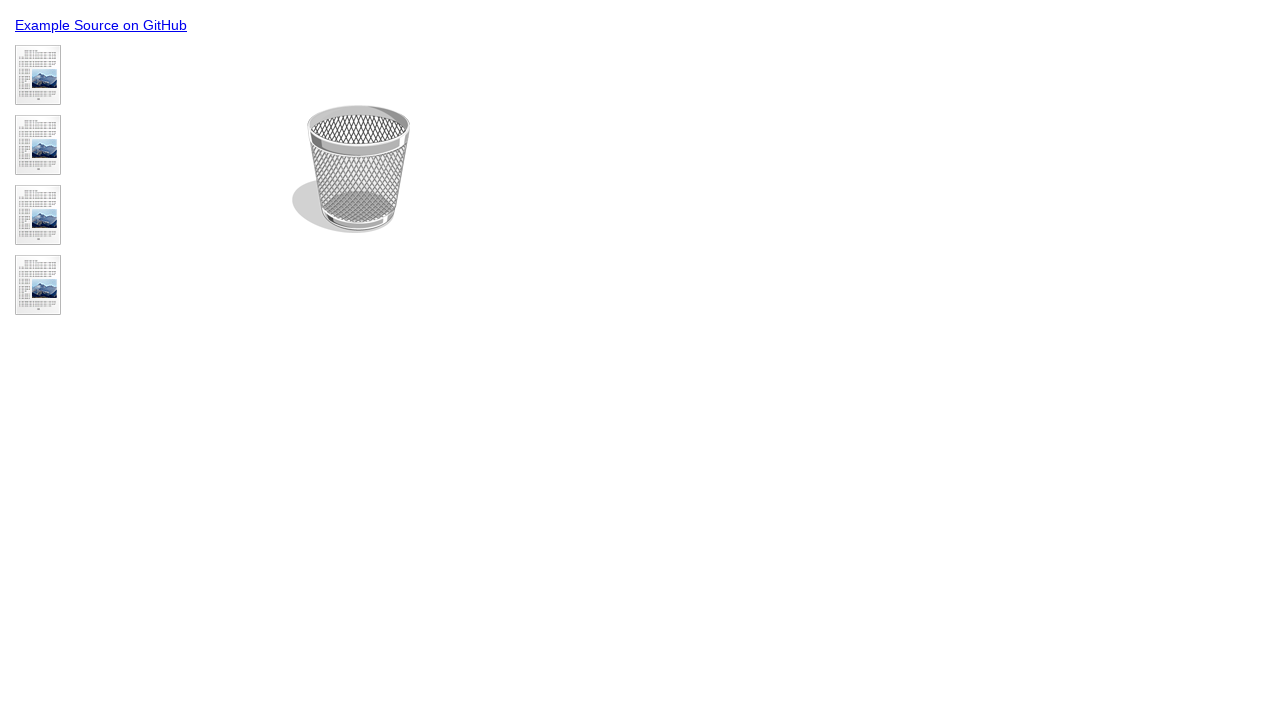

Dragged document 1 to trash container at (351, 169)
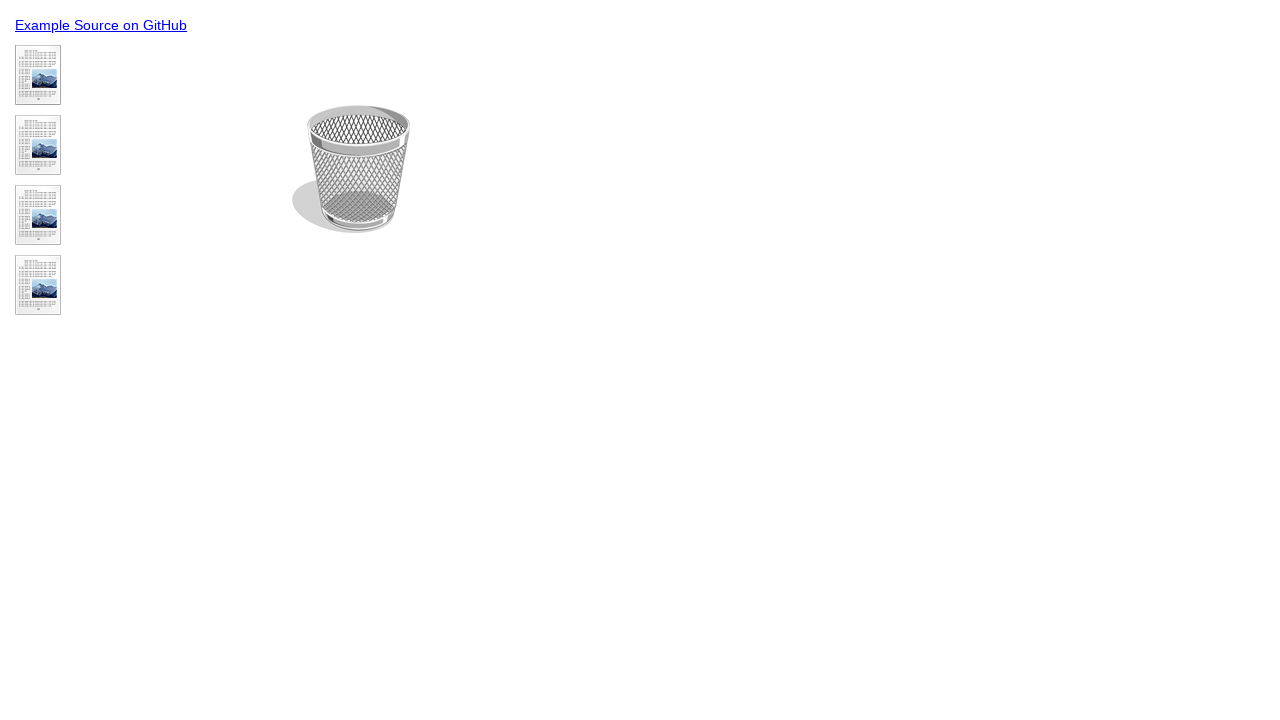

Released document 1 into trash at (351, 169)
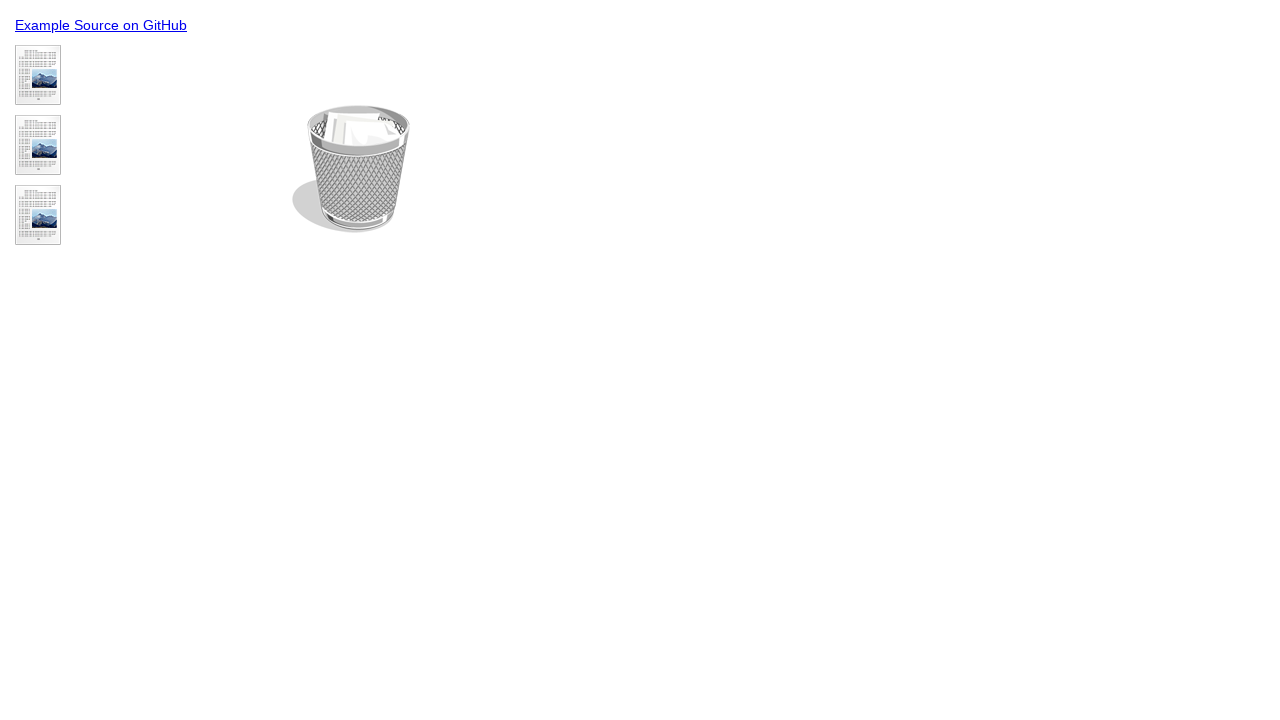

Moved mouse to document 2 center position at (38, 75)
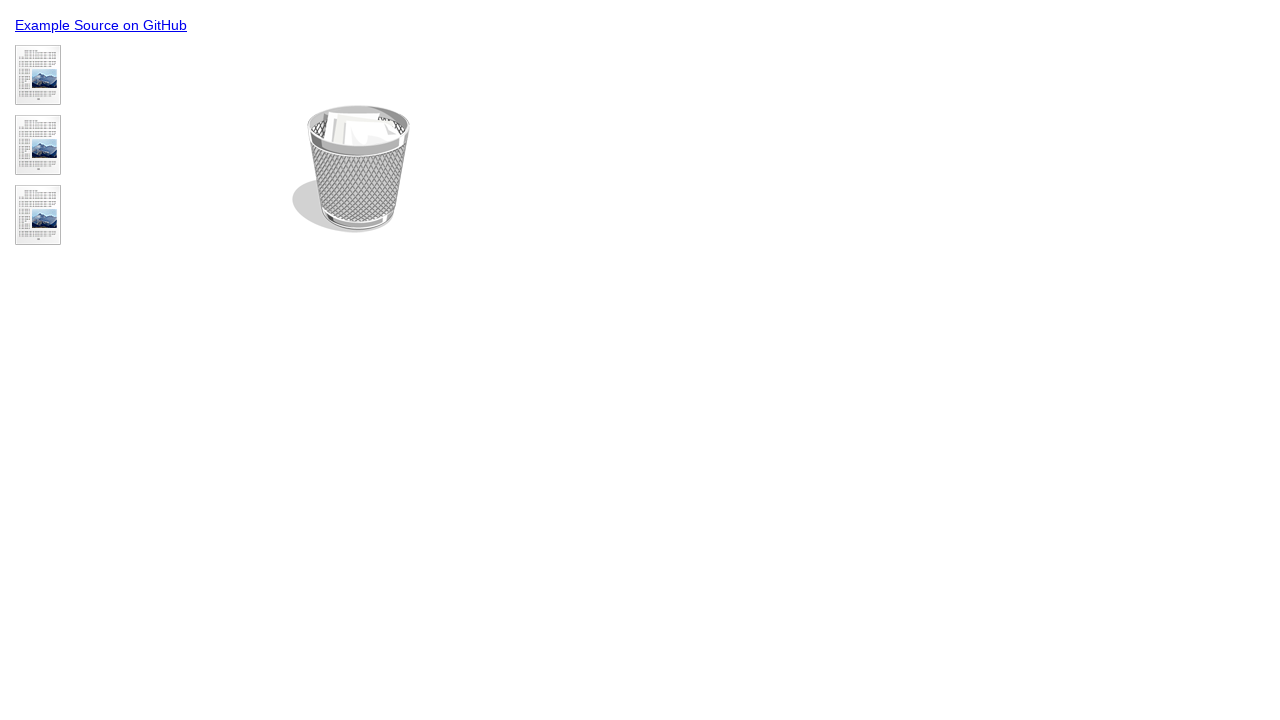

Mouse down on document 2 at (38, 75)
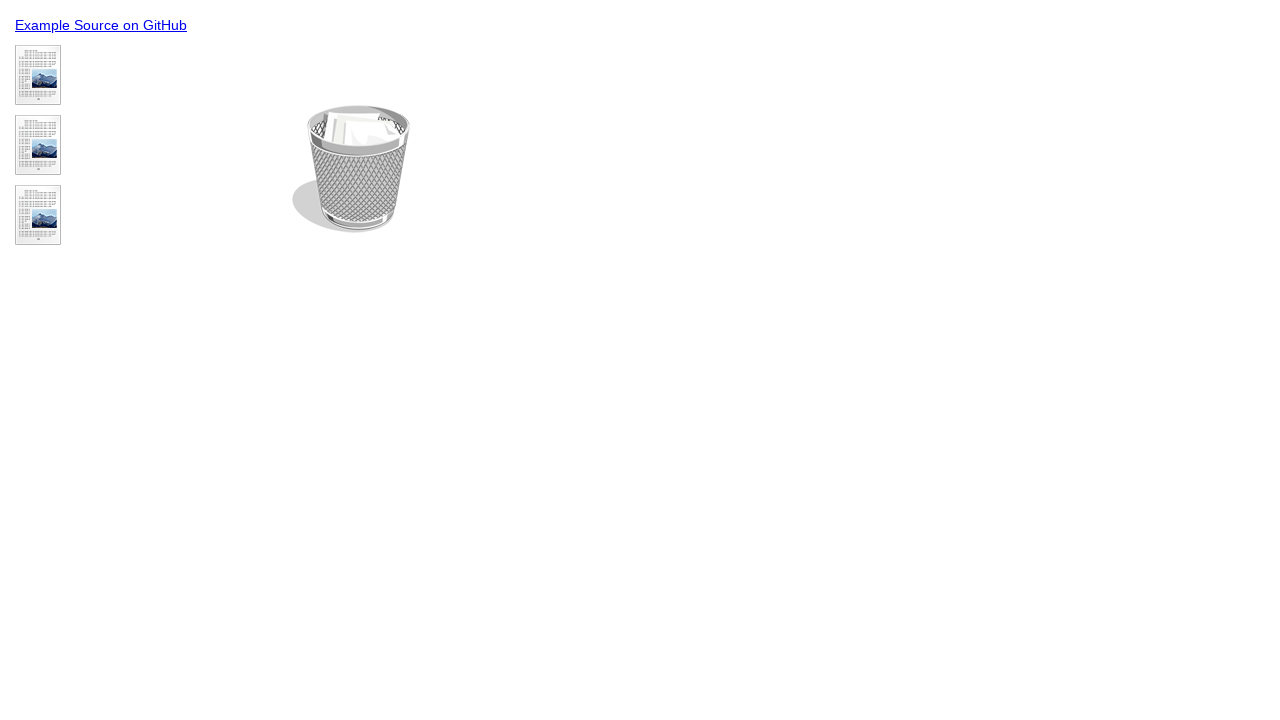

Dragged document 2 to trash container at (351, 169)
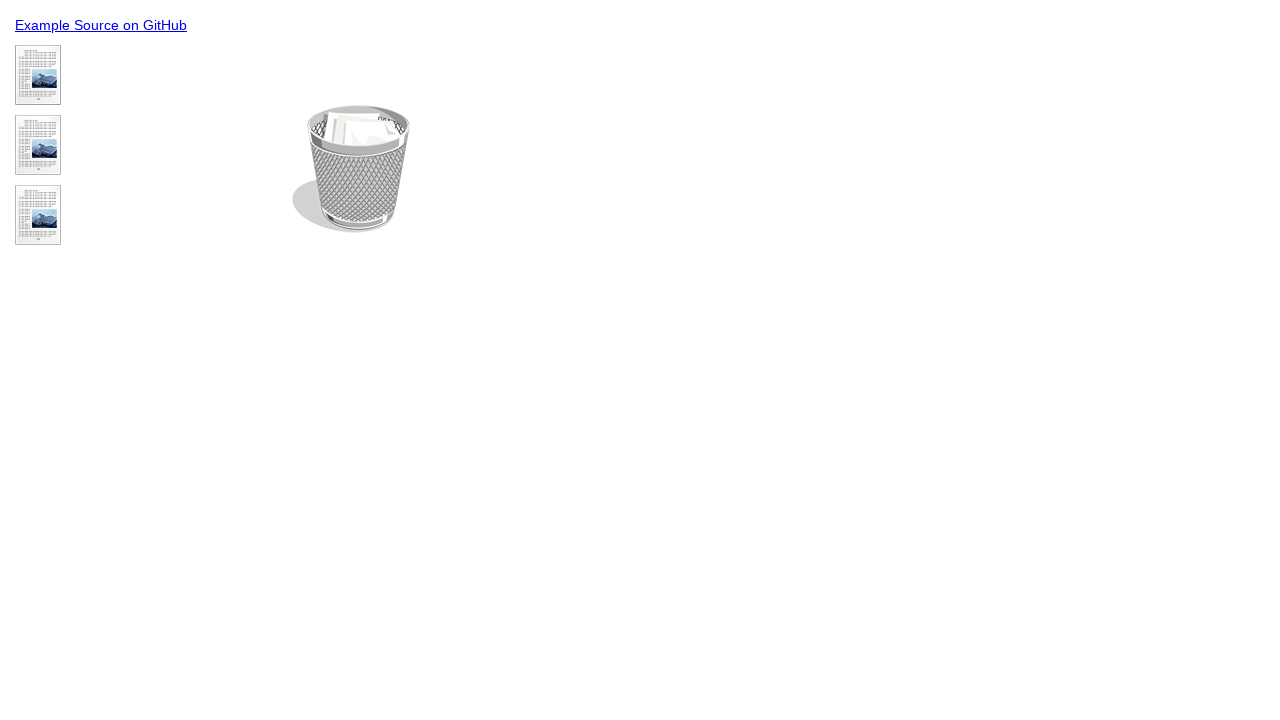

Released document 2 into trash at (351, 169)
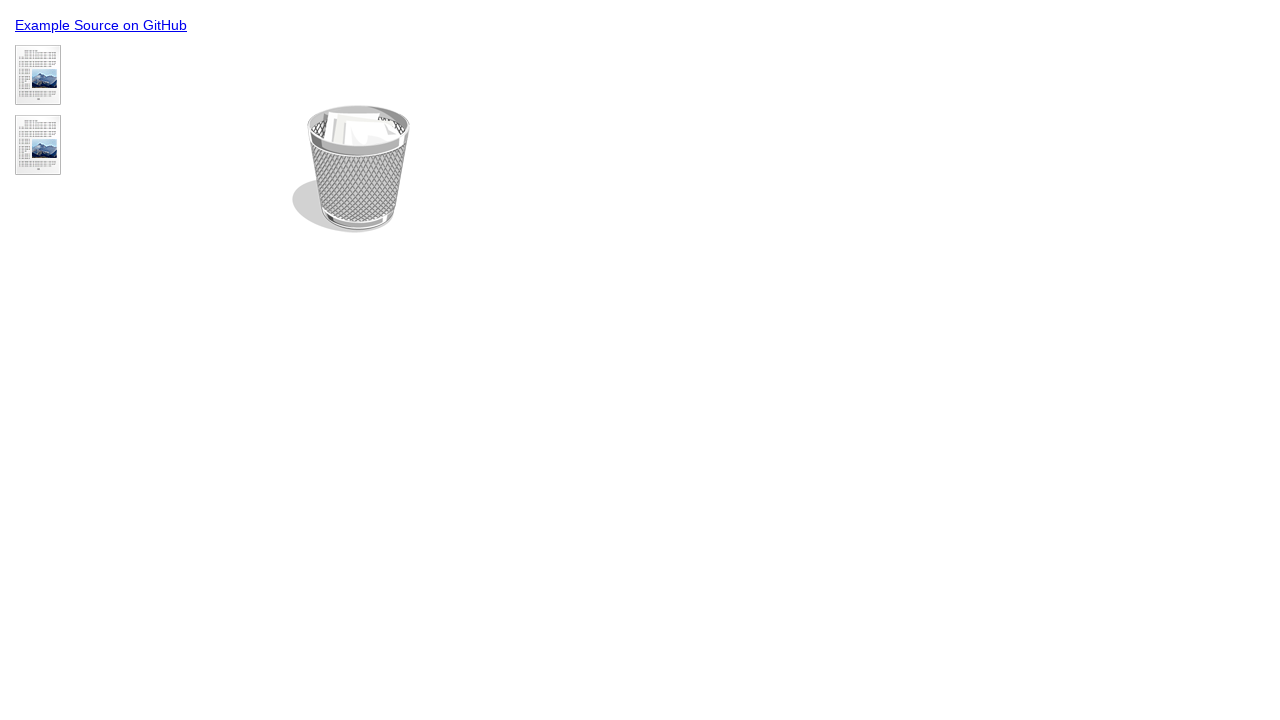

Moved mouse to document 3 center position at (38, 75)
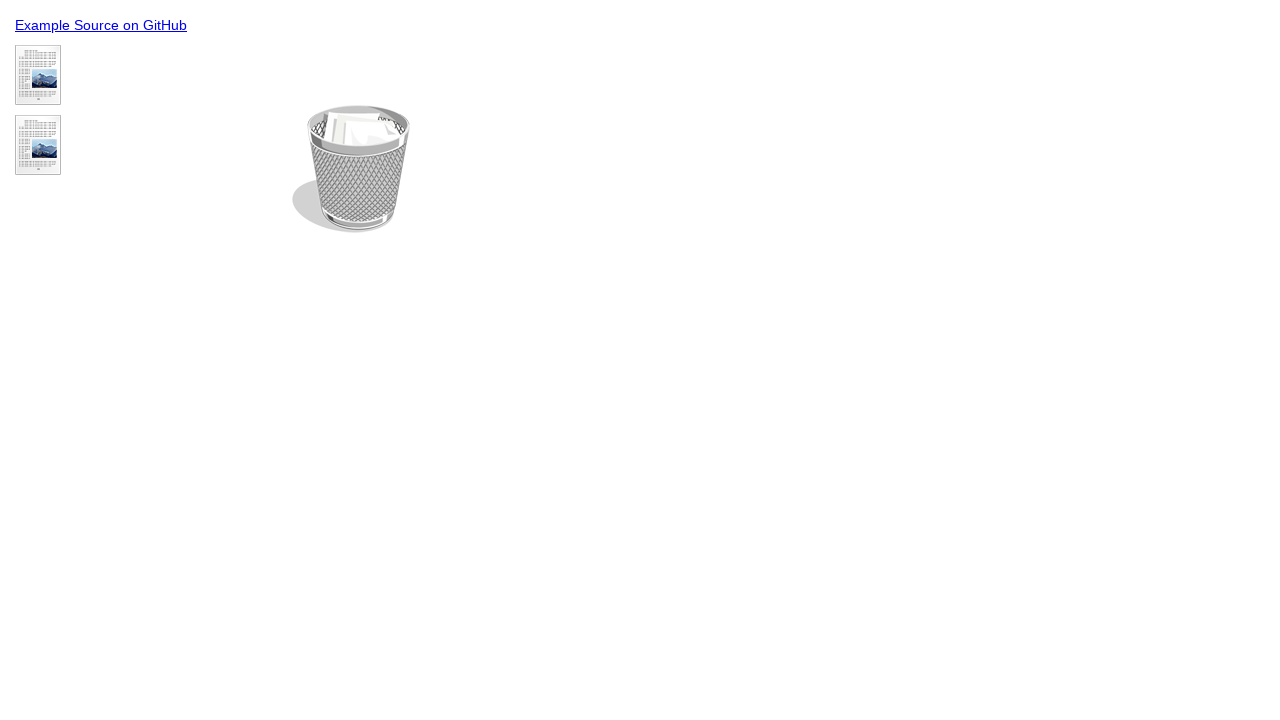

Mouse down on document 3 at (38, 75)
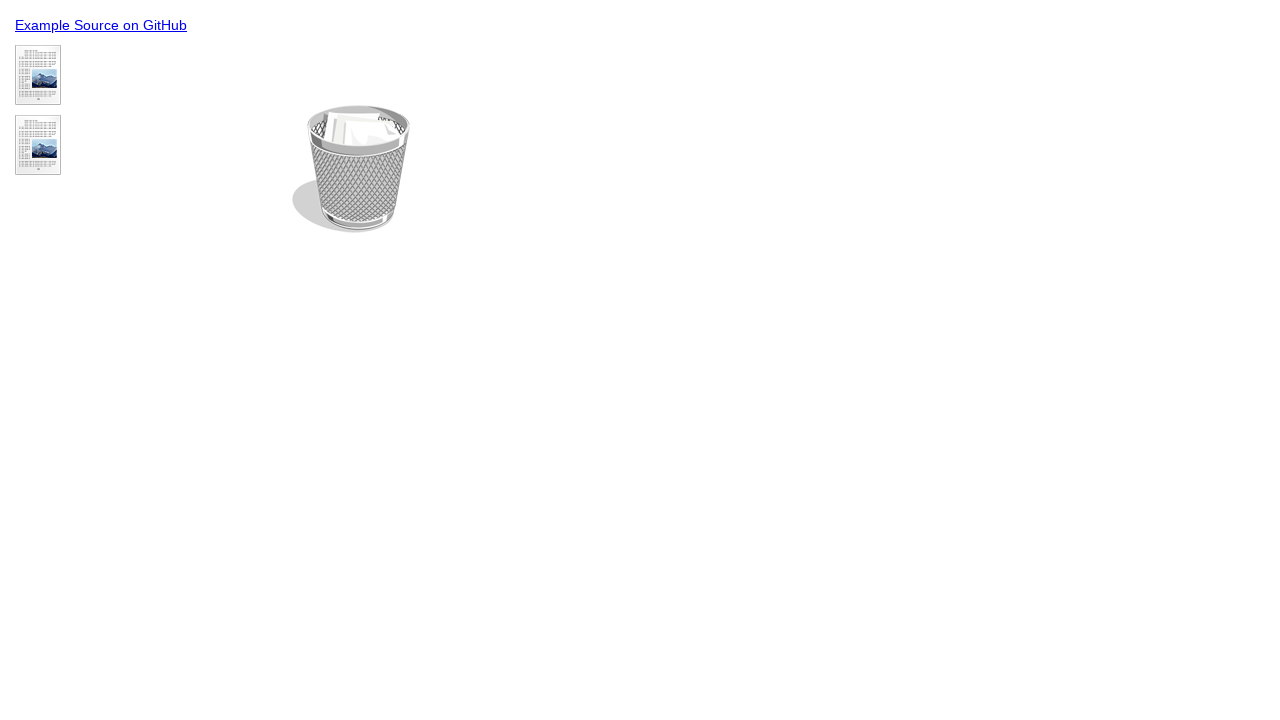

Dragged document 3 to trash container at (351, 169)
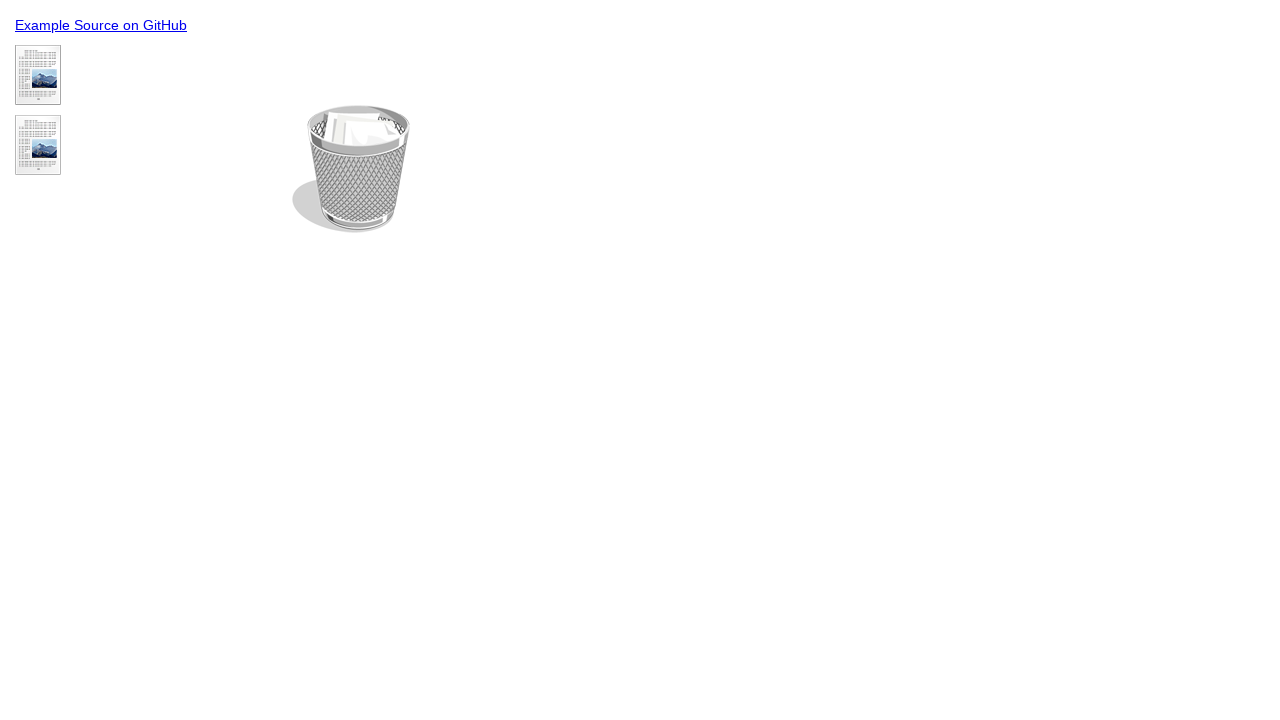

Released document 3 into trash at (351, 169)
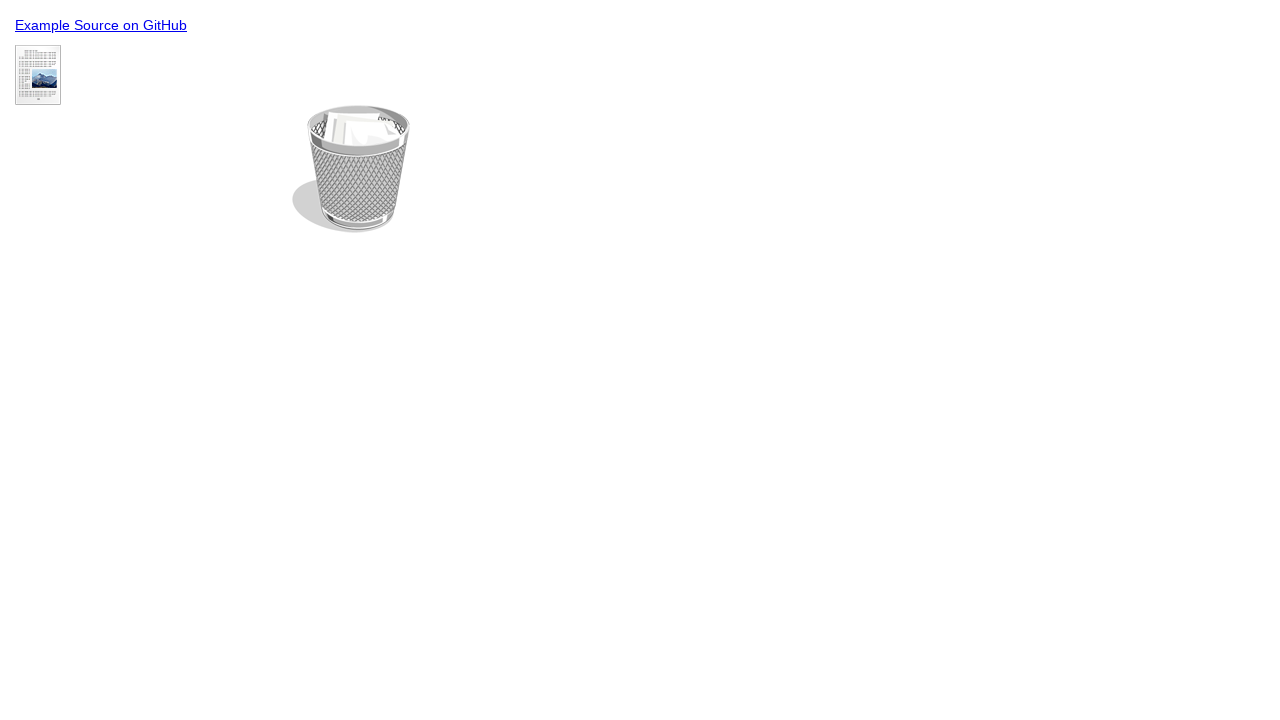

Moved mouse to document 4 center position at (38, 75)
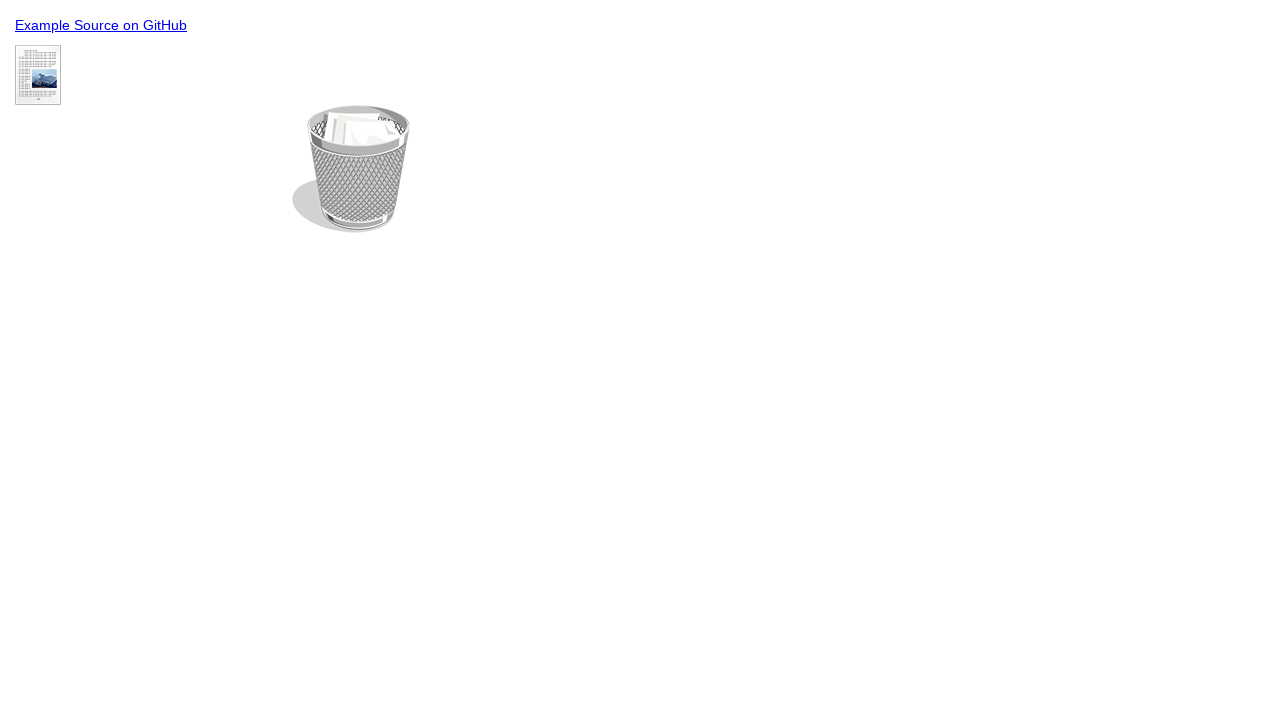

Mouse down on document 4 at (38, 75)
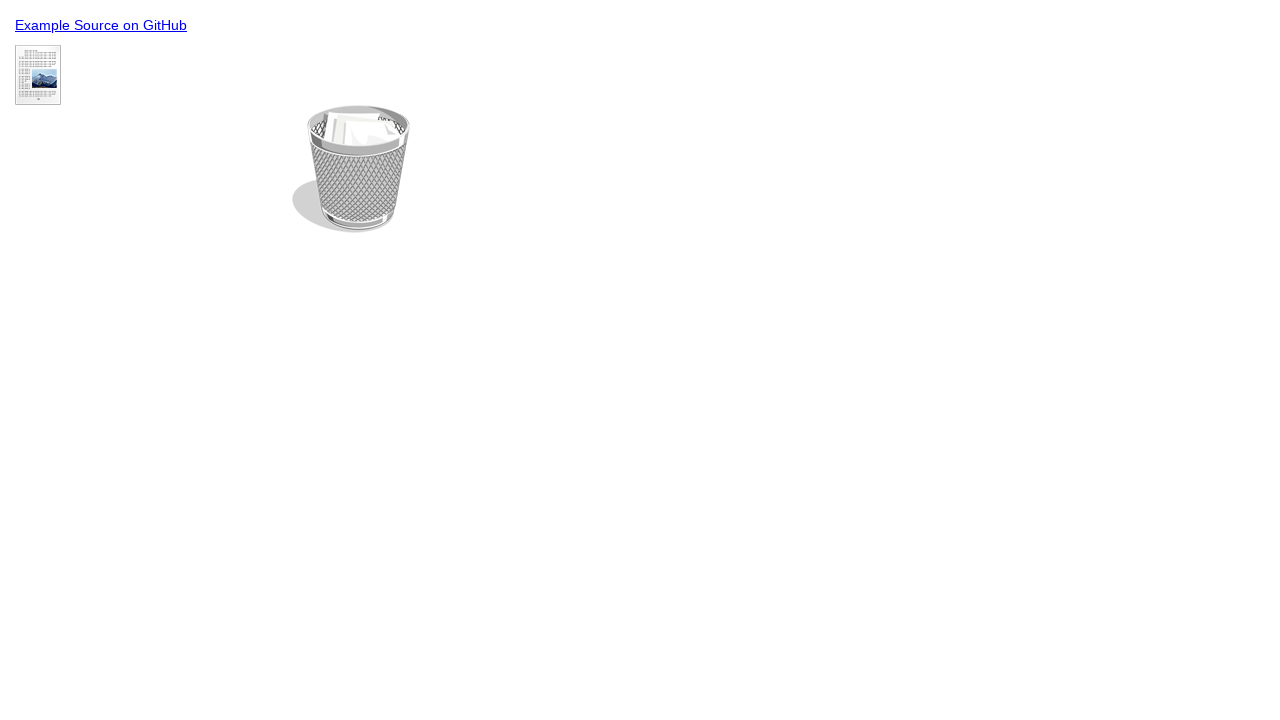

Dragged document 4 to trash container at (351, 169)
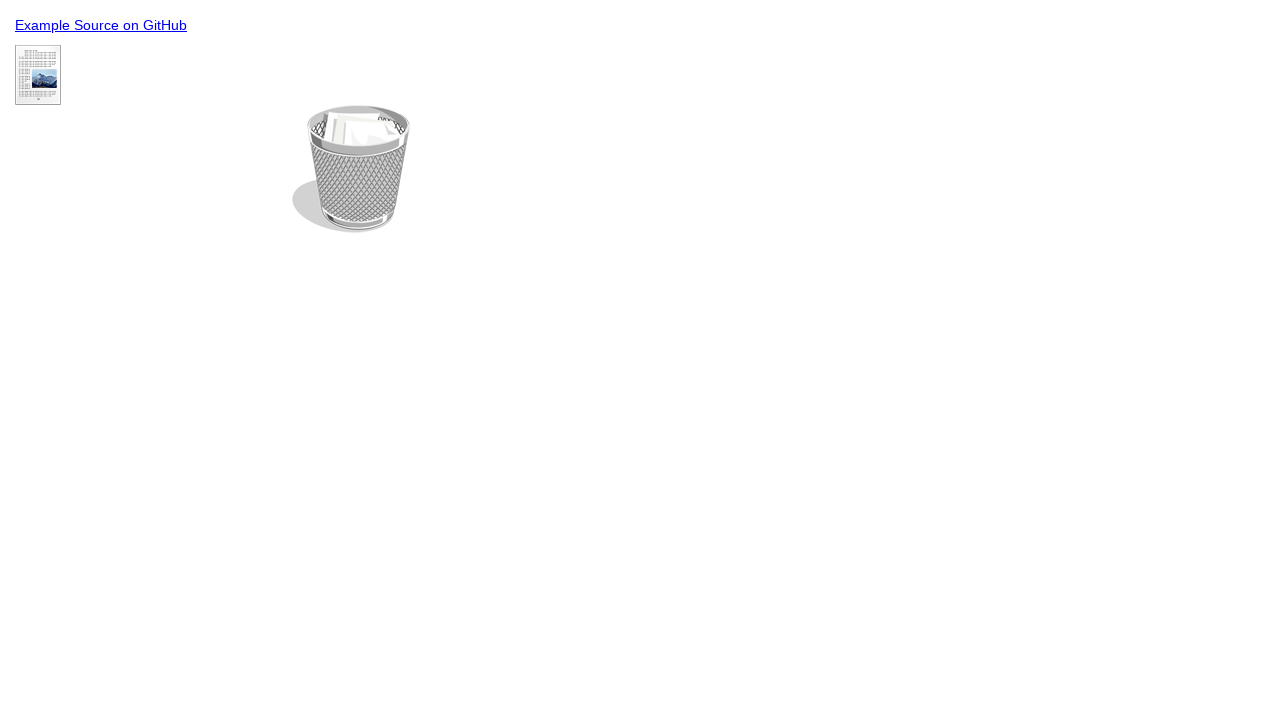

Released document 4 into trash at (351, 169)
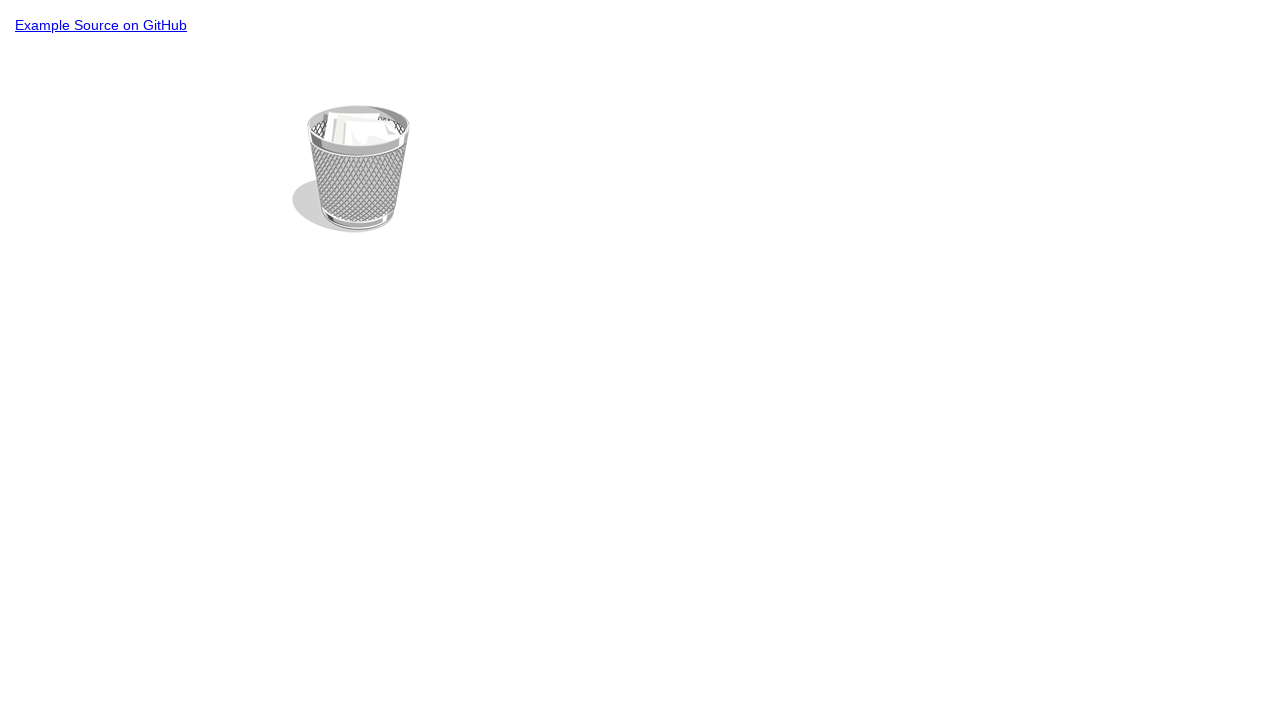

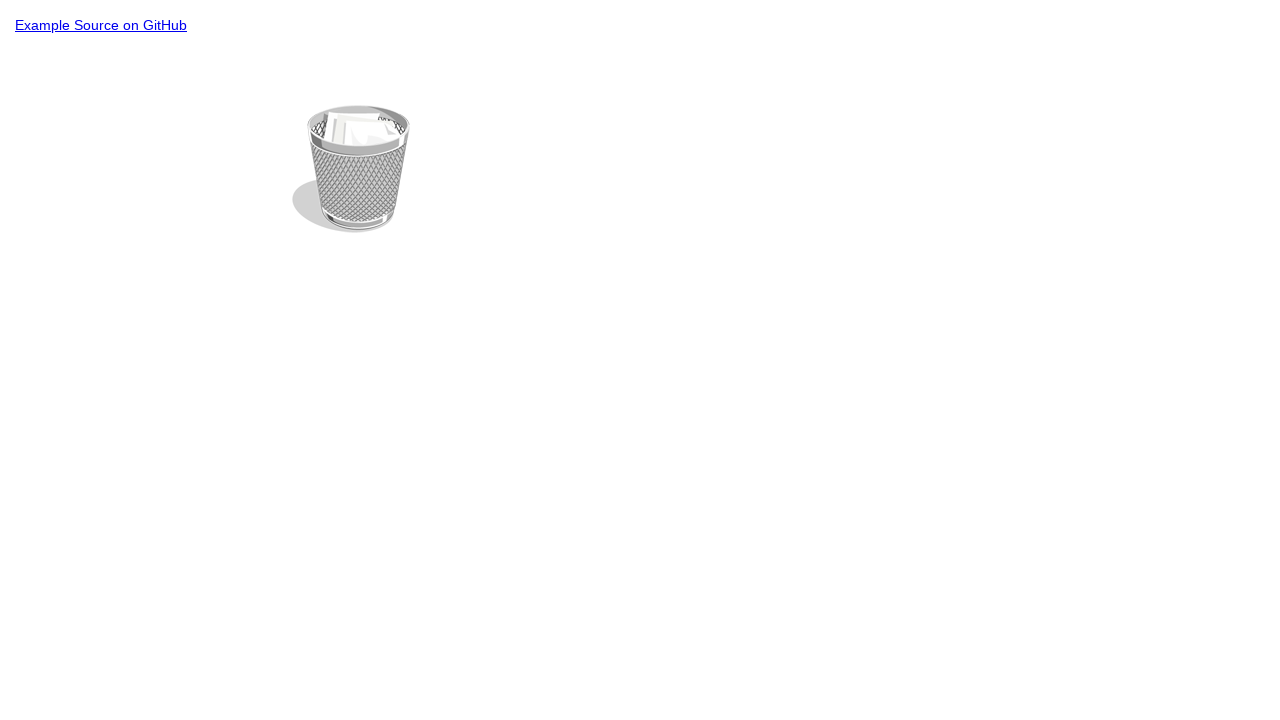